Tests a math challenge form by reading a value from the page, calculating a mathematical formula (log of absolute value of 12*sin(x)), filling in the answer, checking a checkbox, selecting a radio button, and submitting the form.

Starting URL: https://suninjuly.github.io/math.html

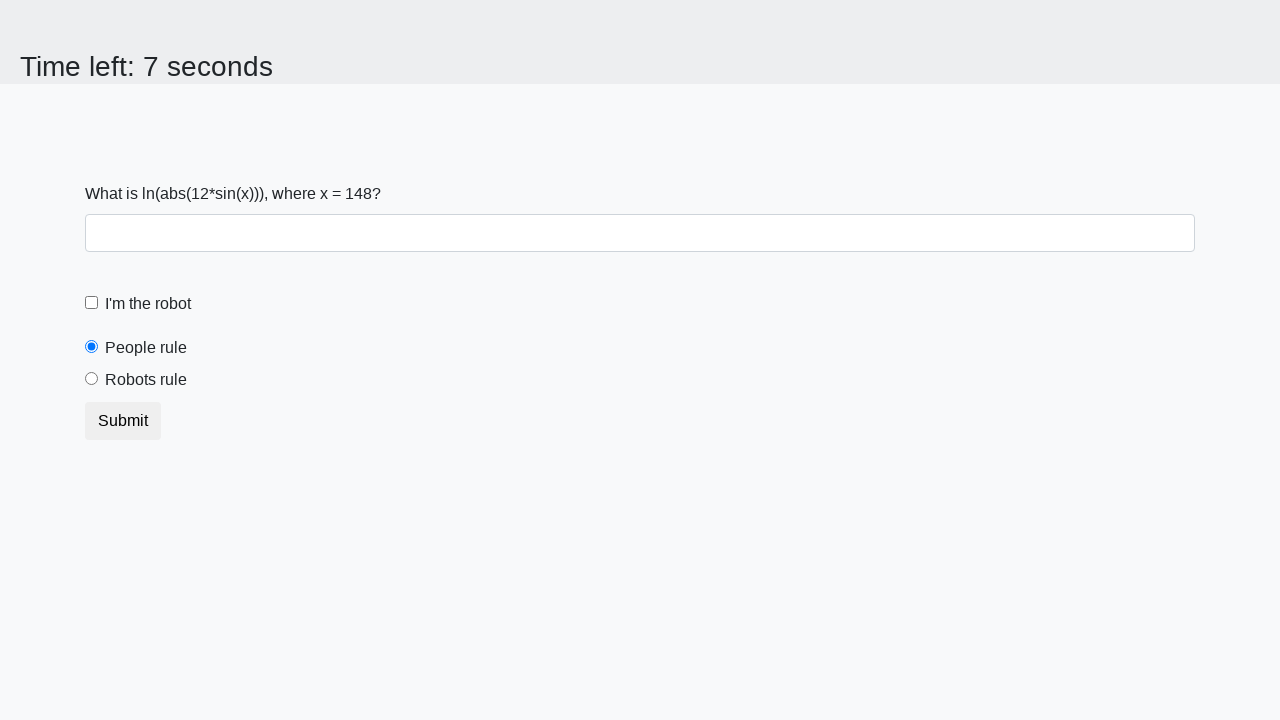

Located the X value element on the page
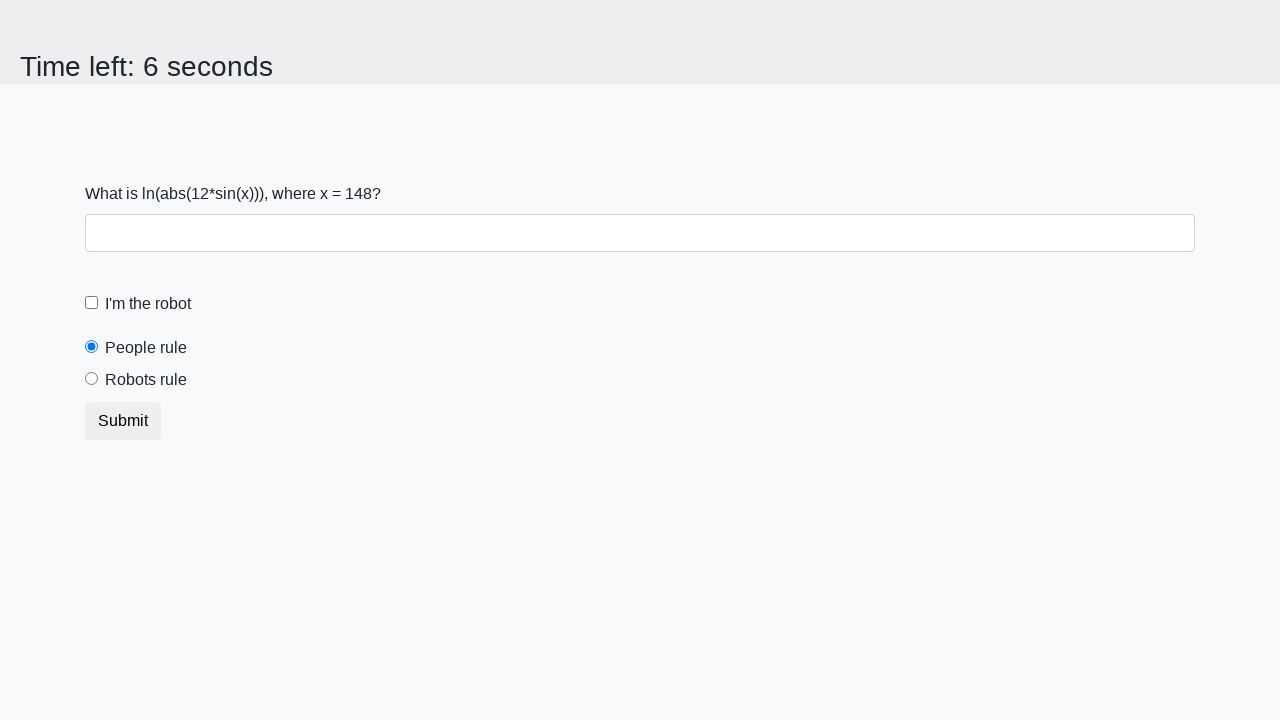

Extracted X value from page: 148
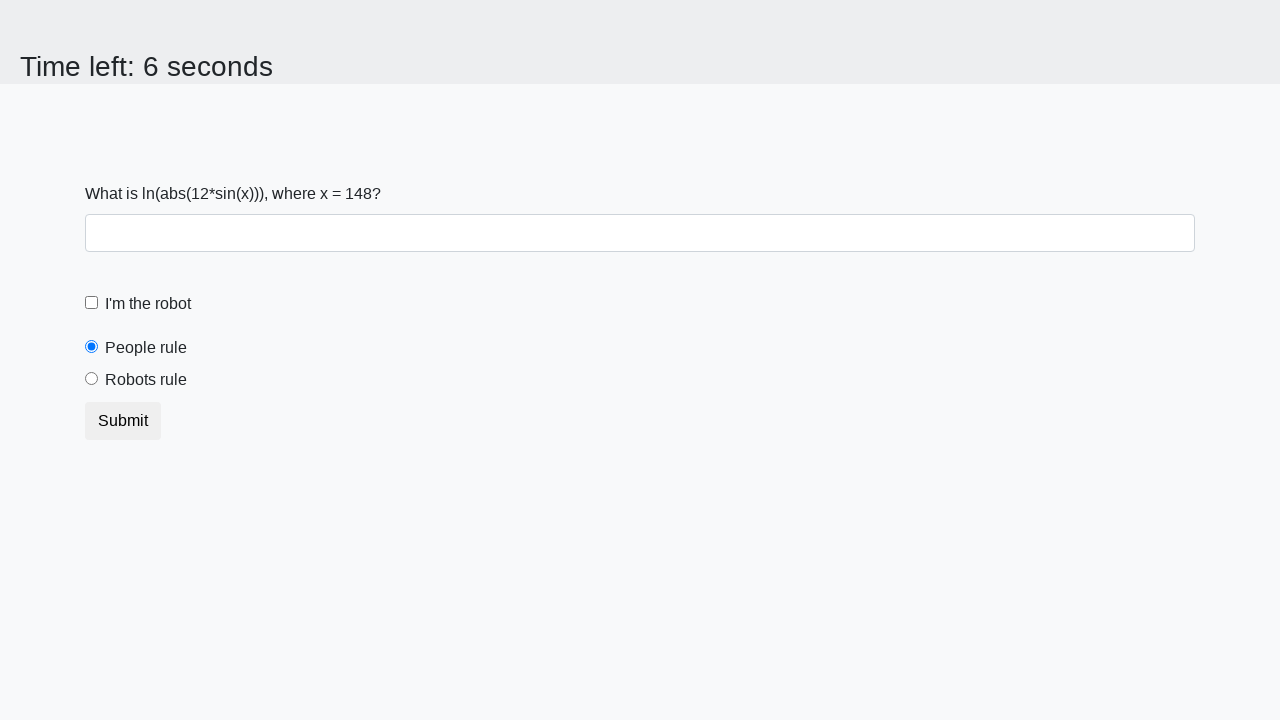

Calculated answer using formula log(abs(12*sin(x))): 1.4011831538824224
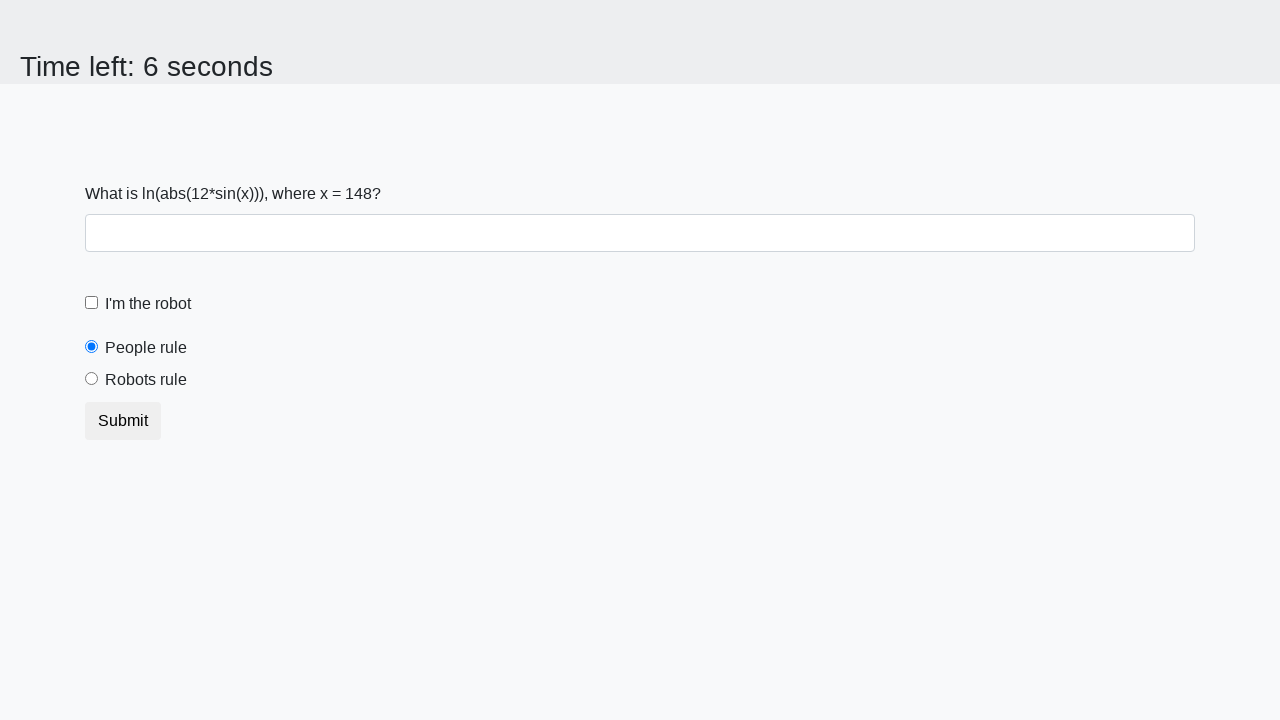

Filled answer field with calculated value: 1.4011831538824224 on #answer
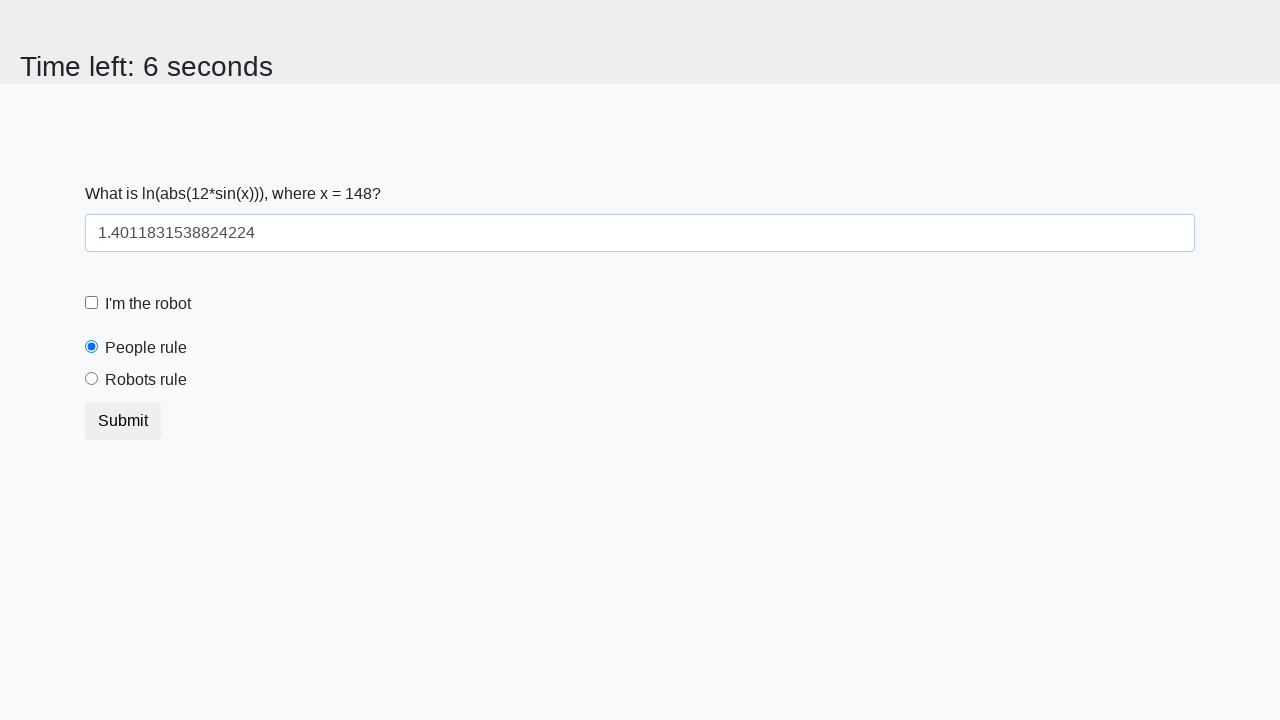

Checked the 'I'm the robot' checkbox at (92, 303) on #robotCheckbox
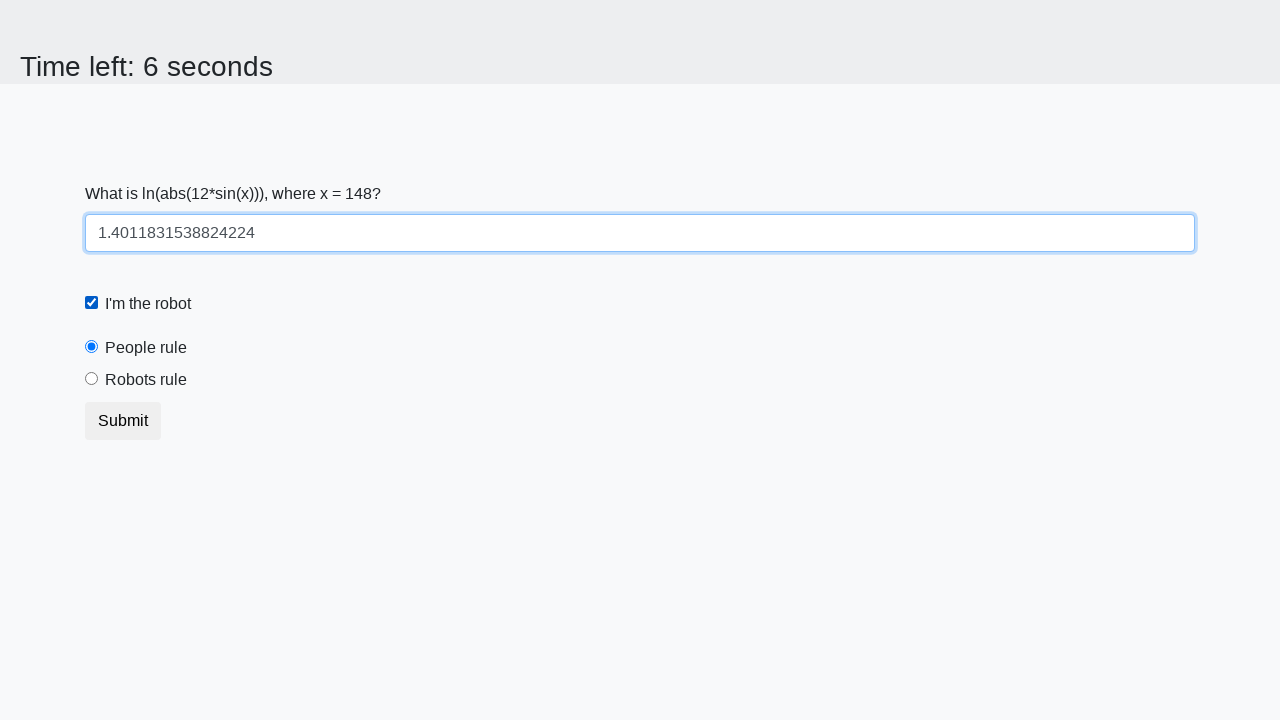

Selected the 'Robots rule!' radio button at (92, 379) on #robotsRule
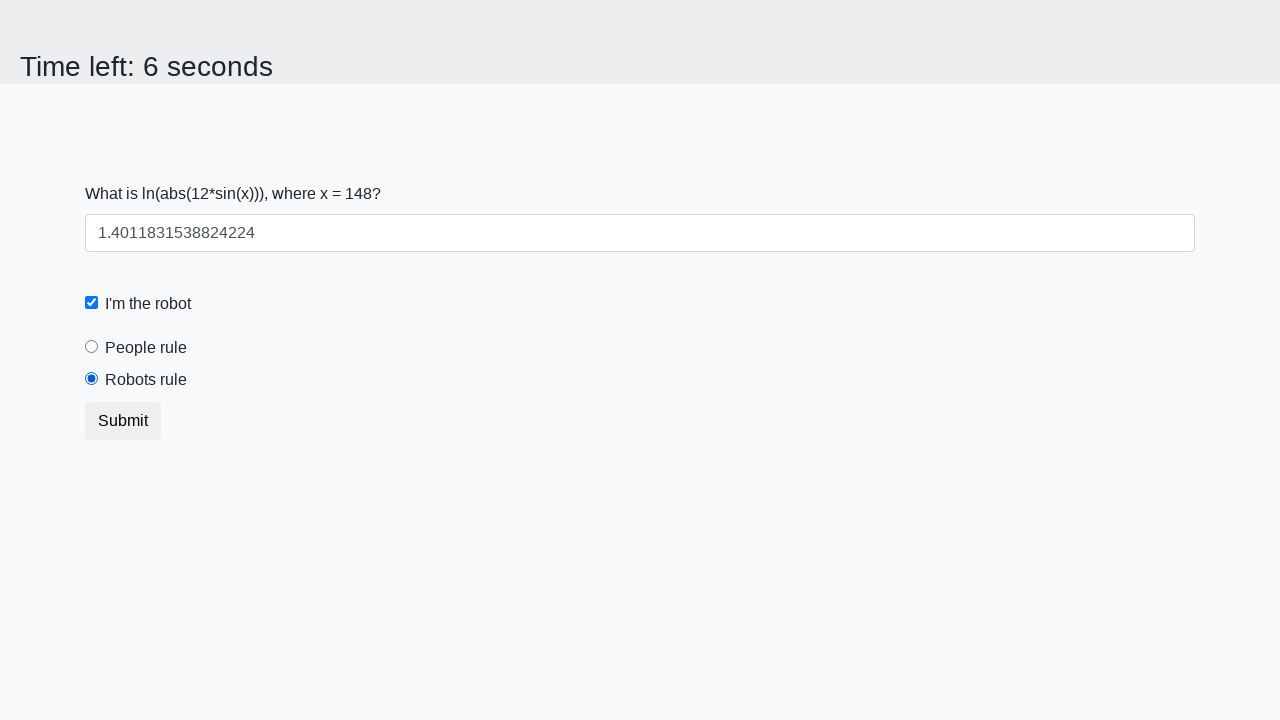

Clicked the Submit button to submit the form at (123, 421) on button.btn
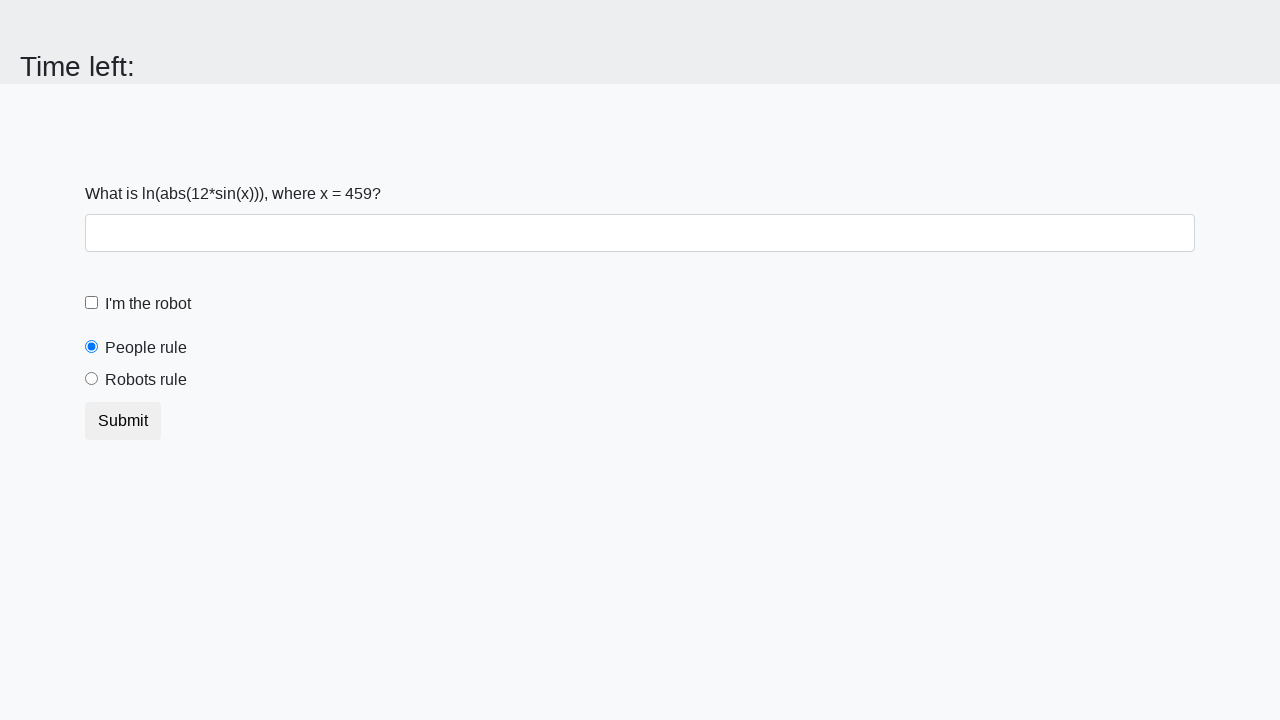

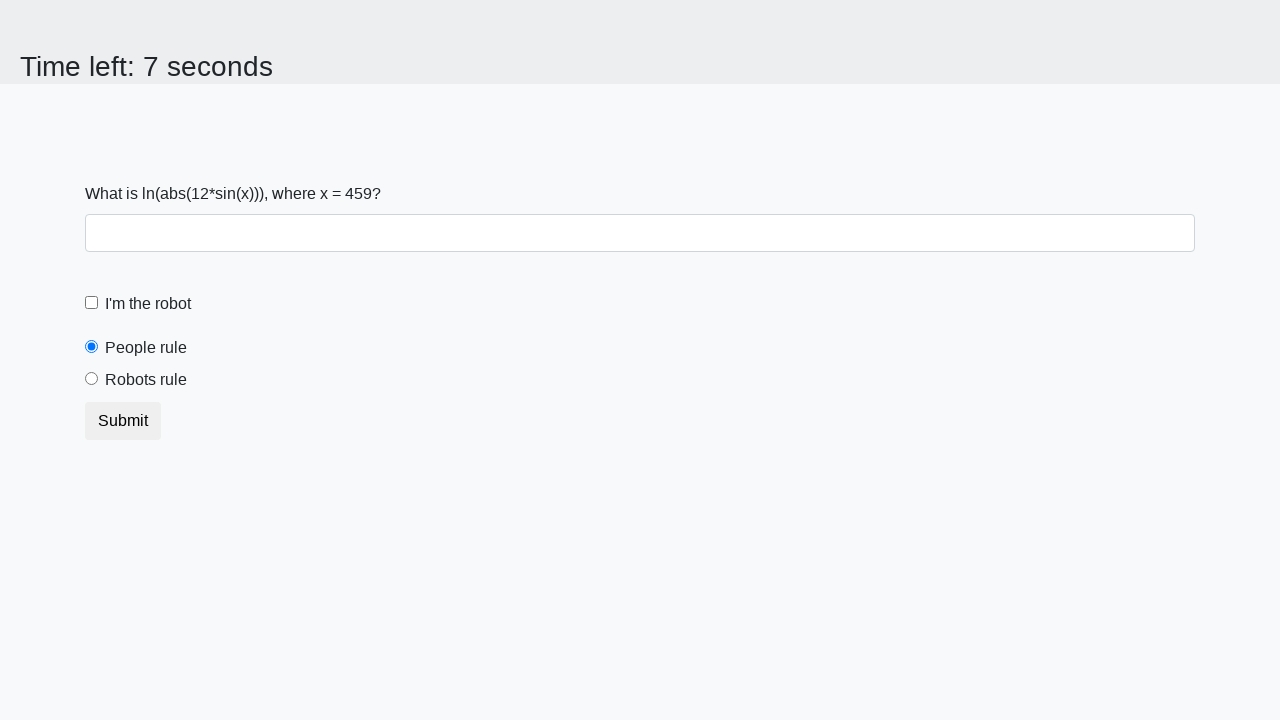